Tests the jQuery UI resizable widget by switching to the demo iframe and dragging the resize handle to resize the element by a specific offset.

Starting URL: https://jqueryui.com/resizable/

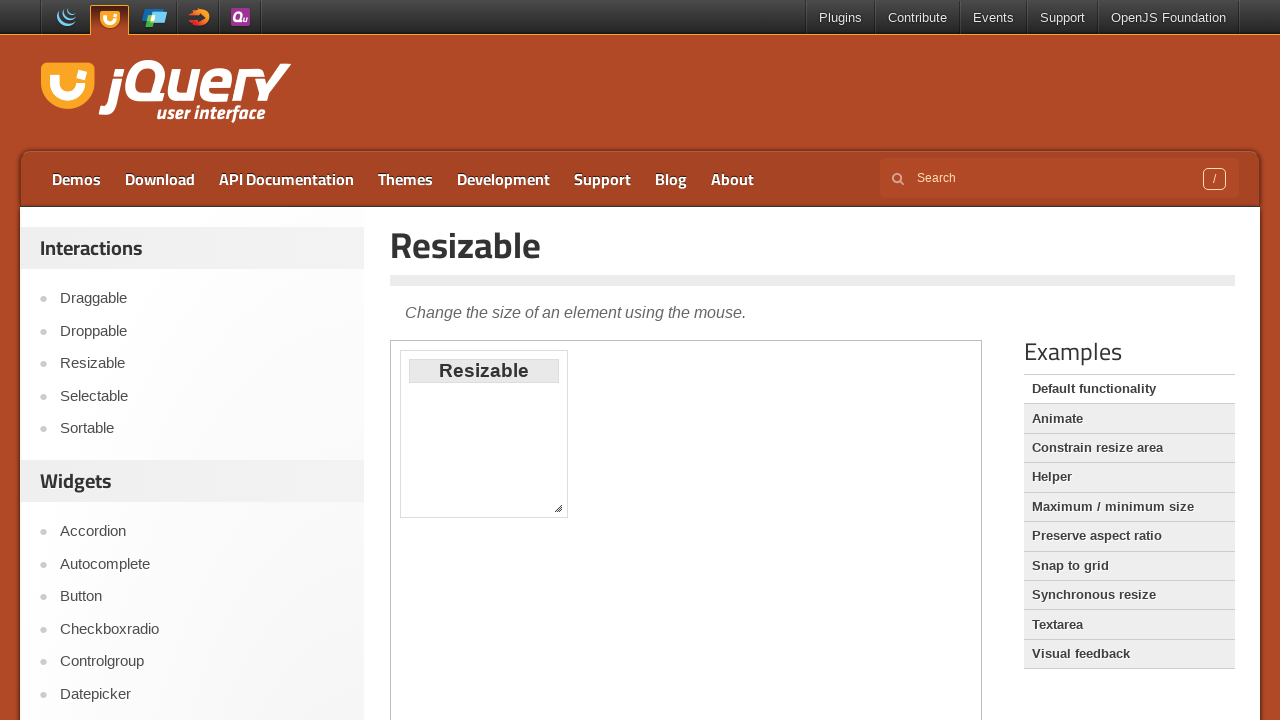

Located the demo iframe
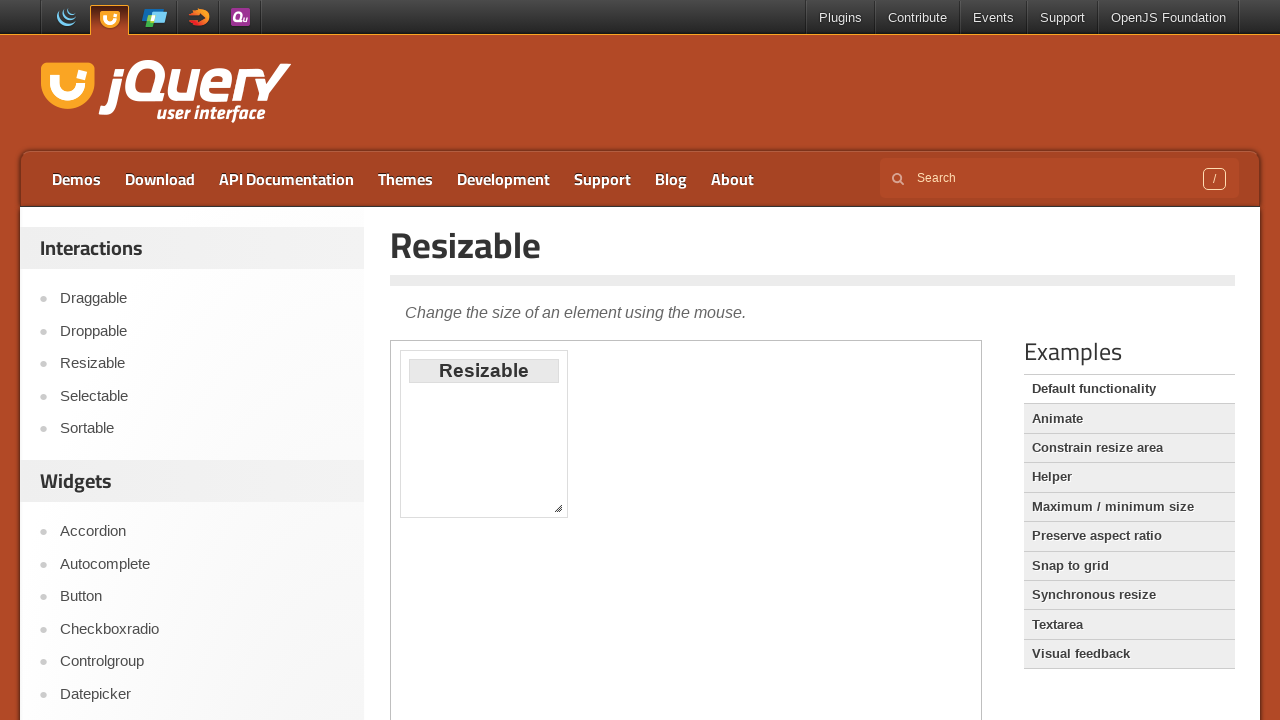

Located the southeast resize handle
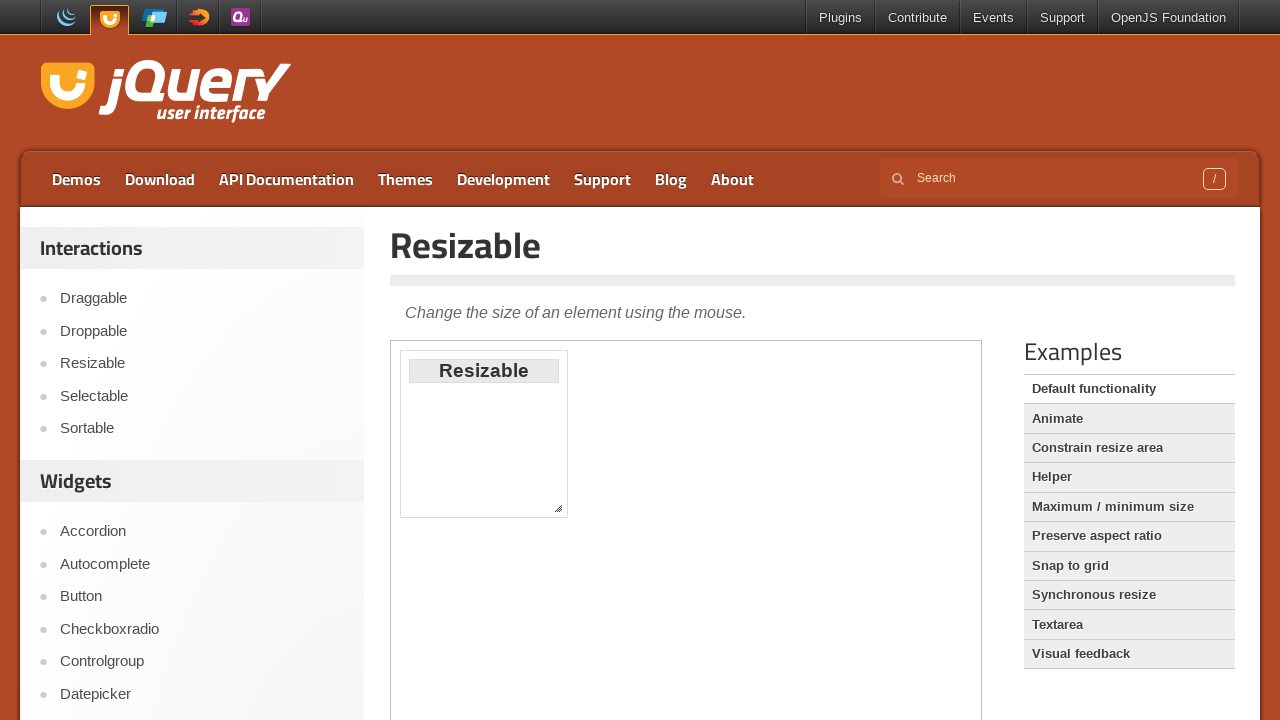

Resize handle became visible
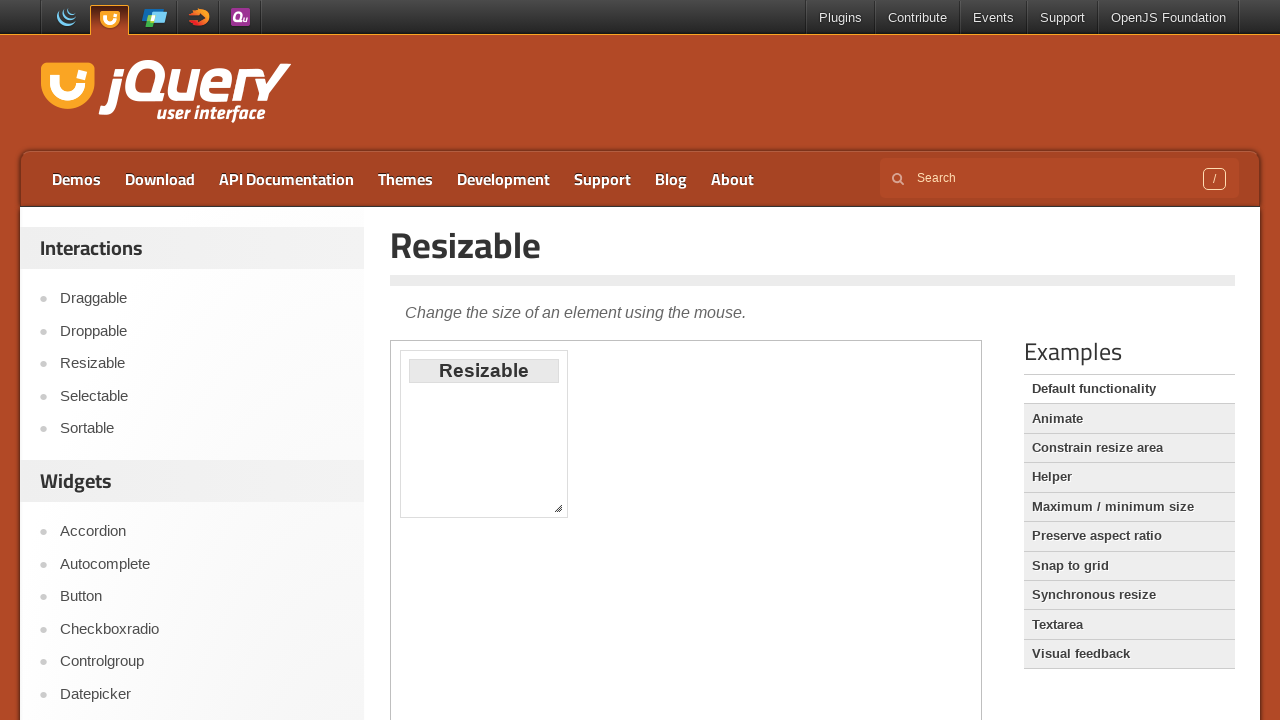

Retrieved bounding box of resize handle
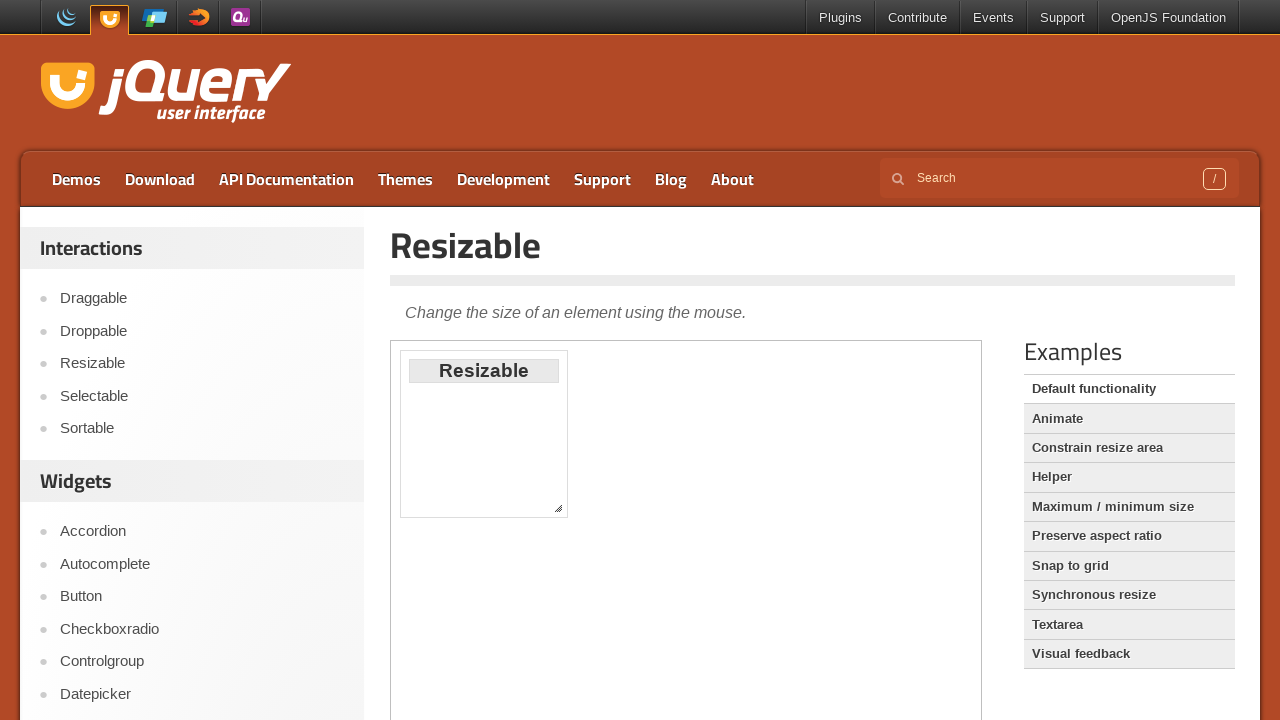

Moved mouse to the center of resize handle at (558, 508)
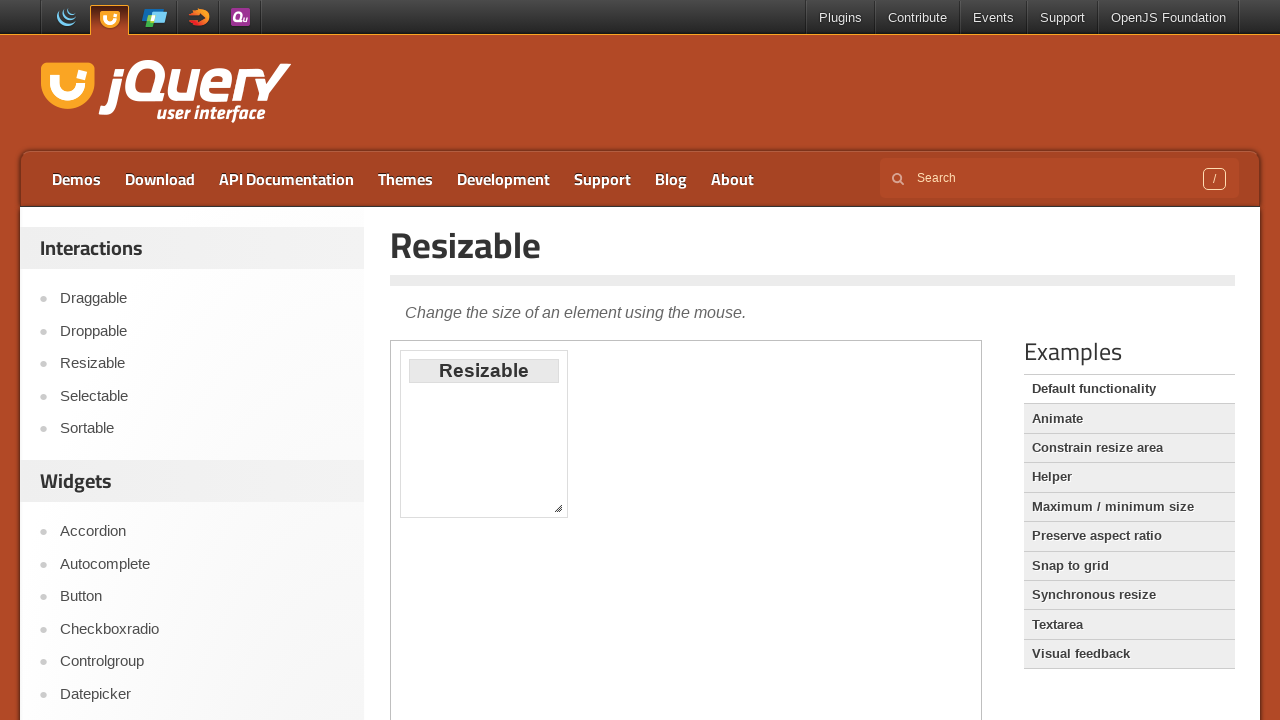

Pressed mouse button down at (558, 508)
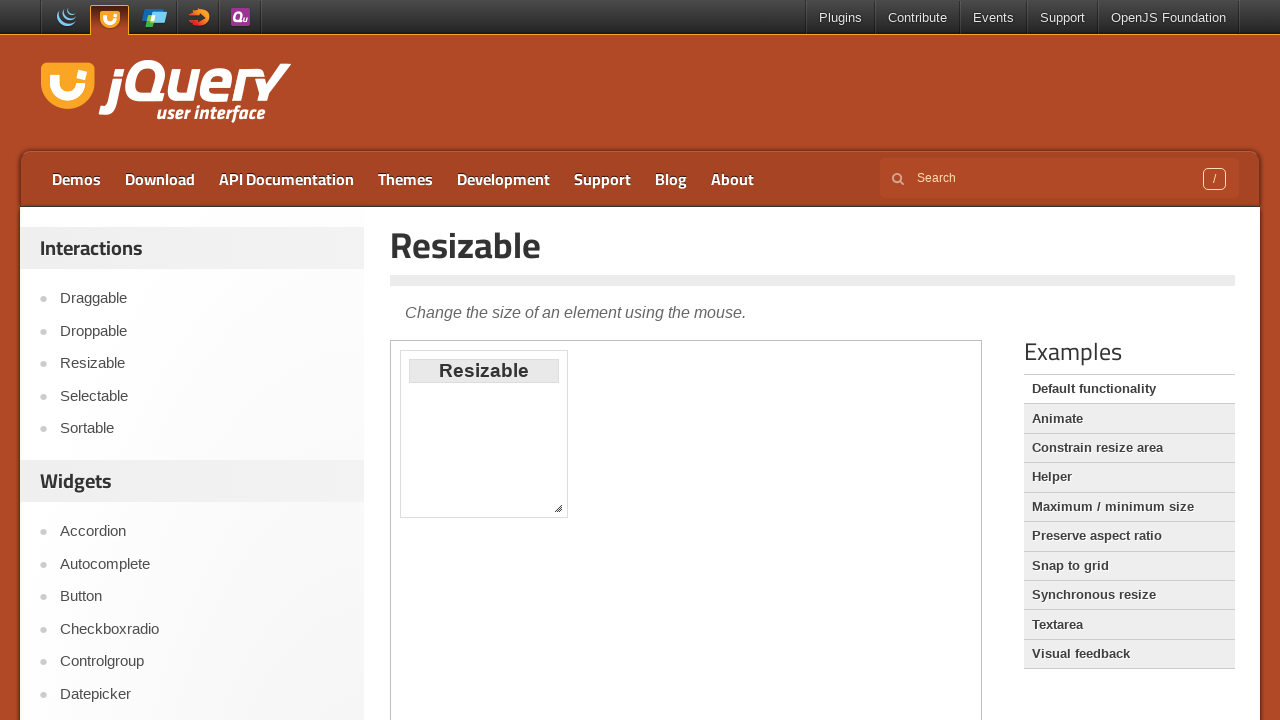

Dragged resize handle by offset (100, 50) at (658, 558)
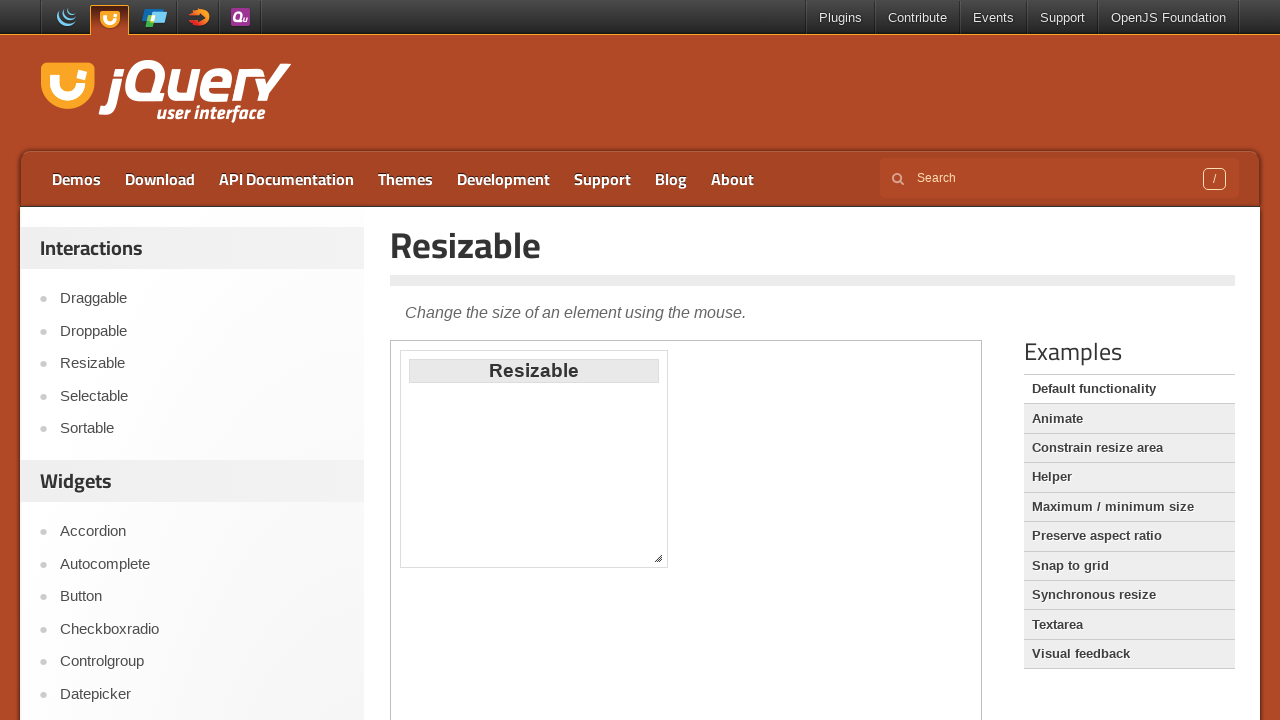

Released mouse button to complete resize at (658, 558)
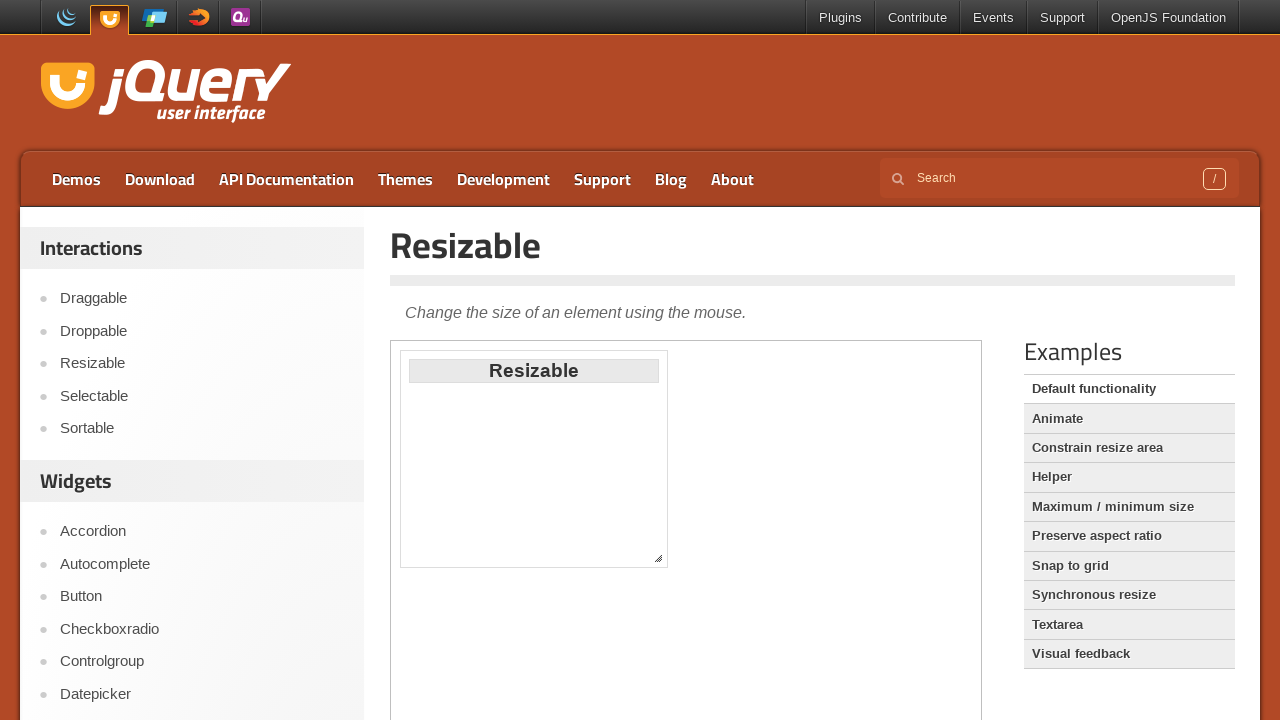

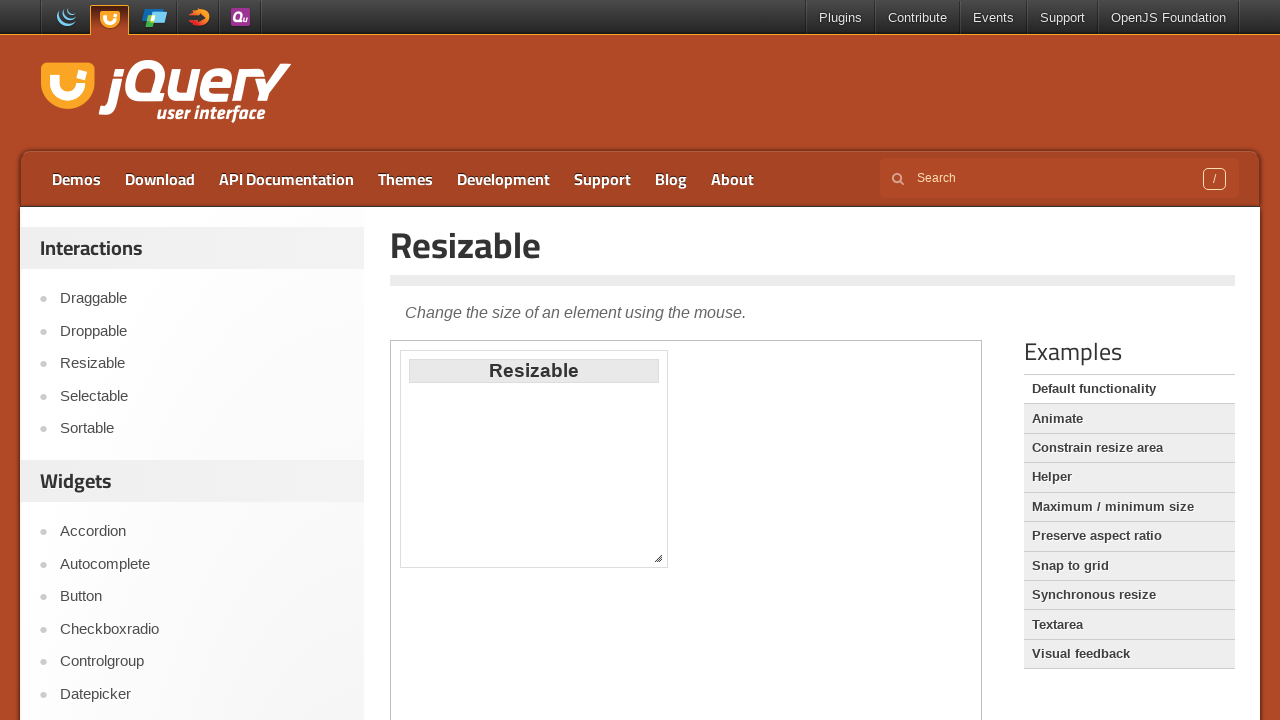